Tests a demo registration form by filling all fields (name, address, email, phone, country, gender, hobbies, language, skills, date of birth, password) and verifying the registration details are displayed correctly after submission.

Starting URL: https://anatoly-karpovich.github.io/demo-registration-form/

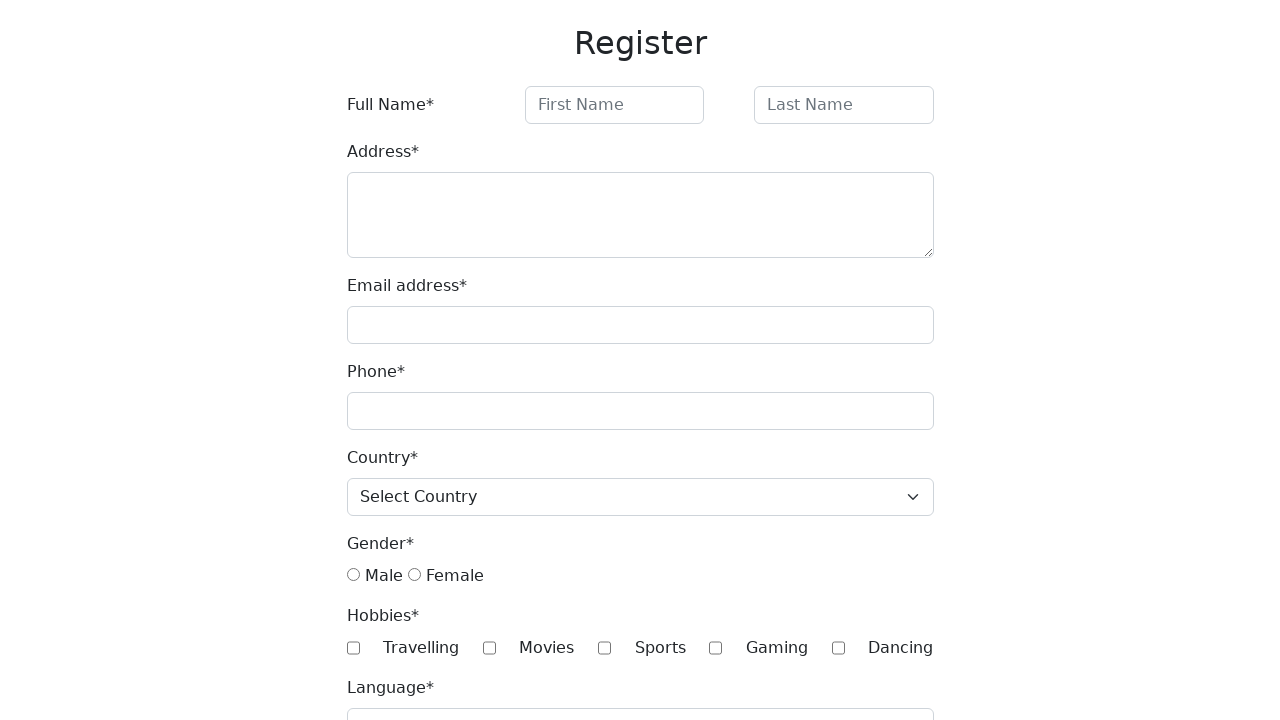

Filled first name field with 'Michael' on //input[@id="firstName"]
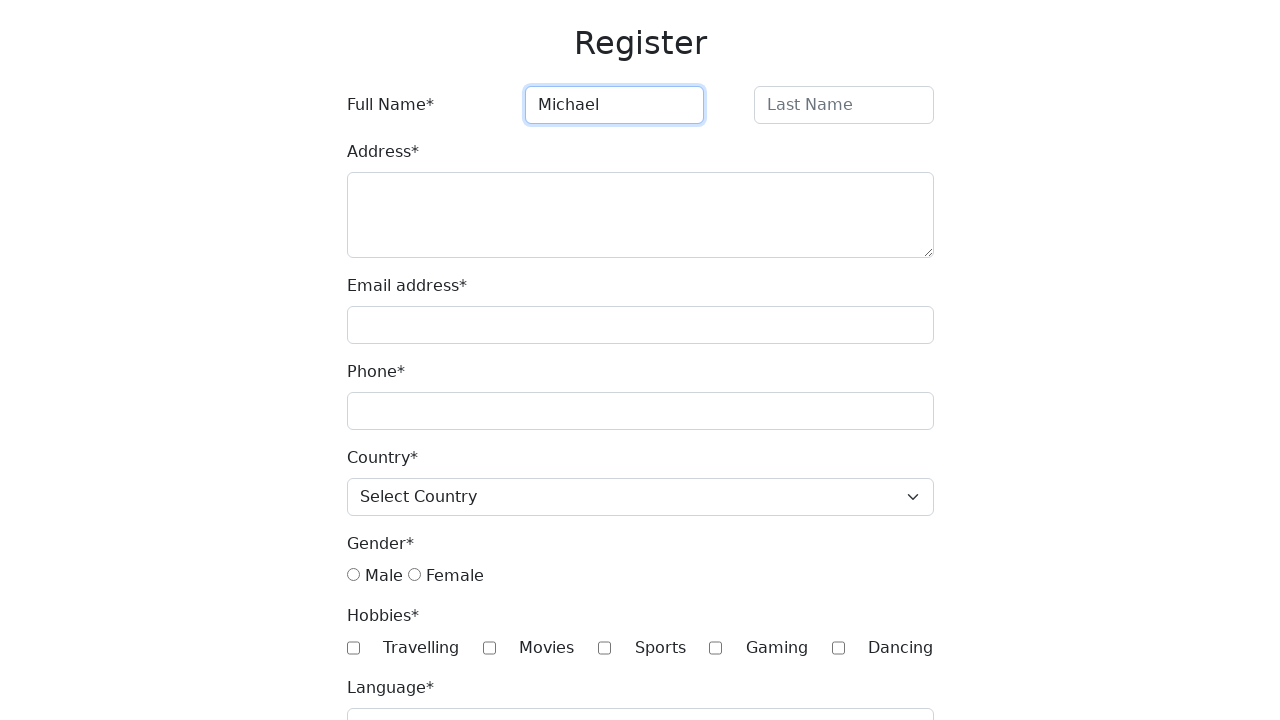

Filled last name field with 'Anderson' on //input[@id="lastName"]
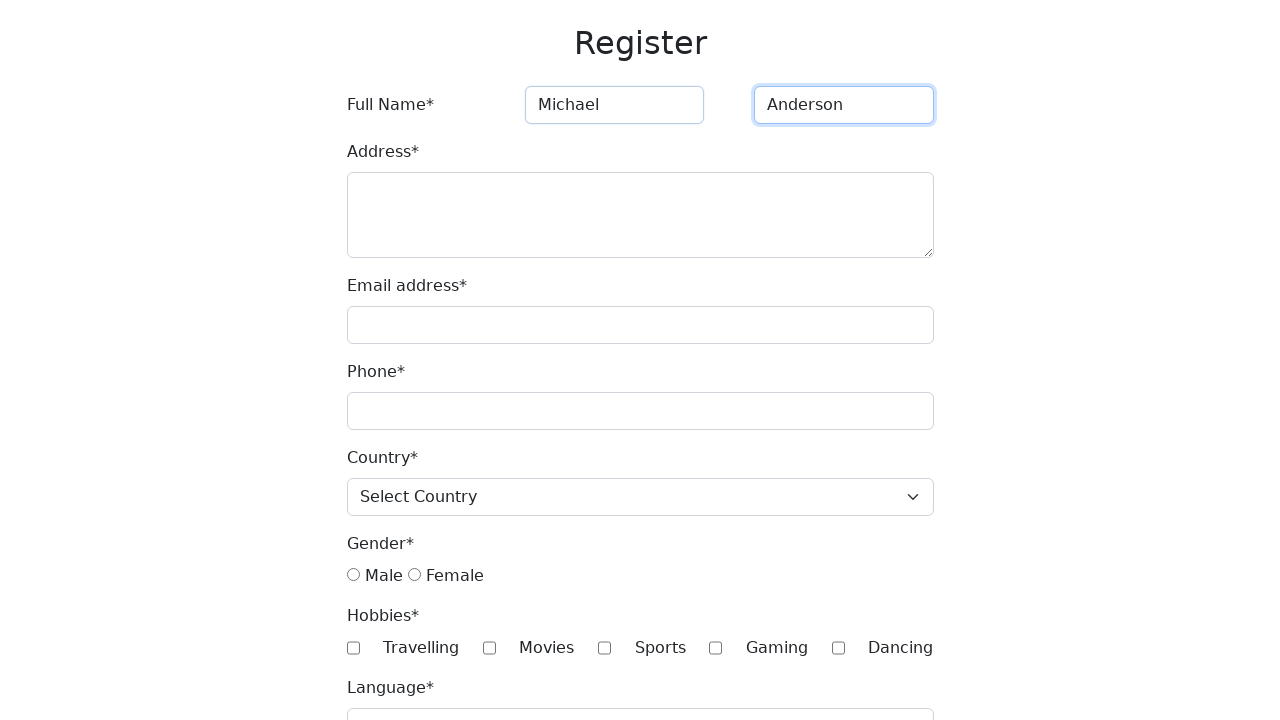

Filled address field with '456 Oak Street, New York' on //textarea[@id="address"]
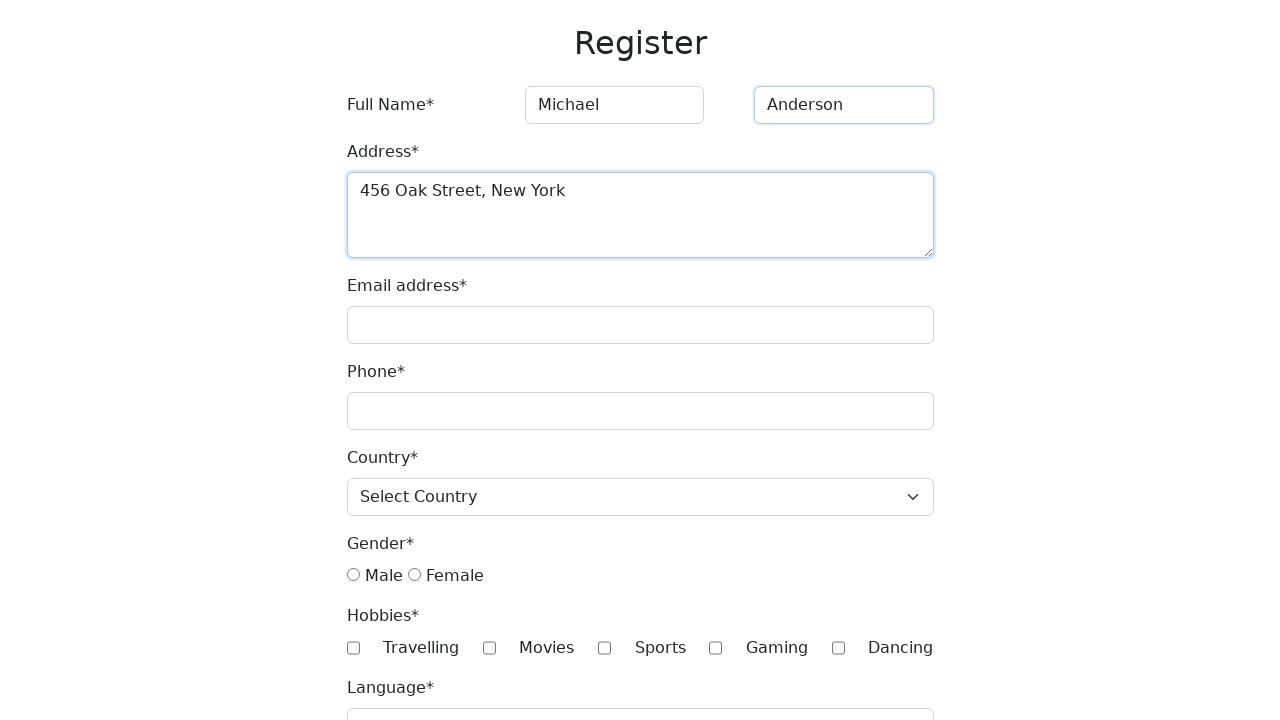

Filled email field with 'michael.anderson@example.com' on //input[@id="email"]
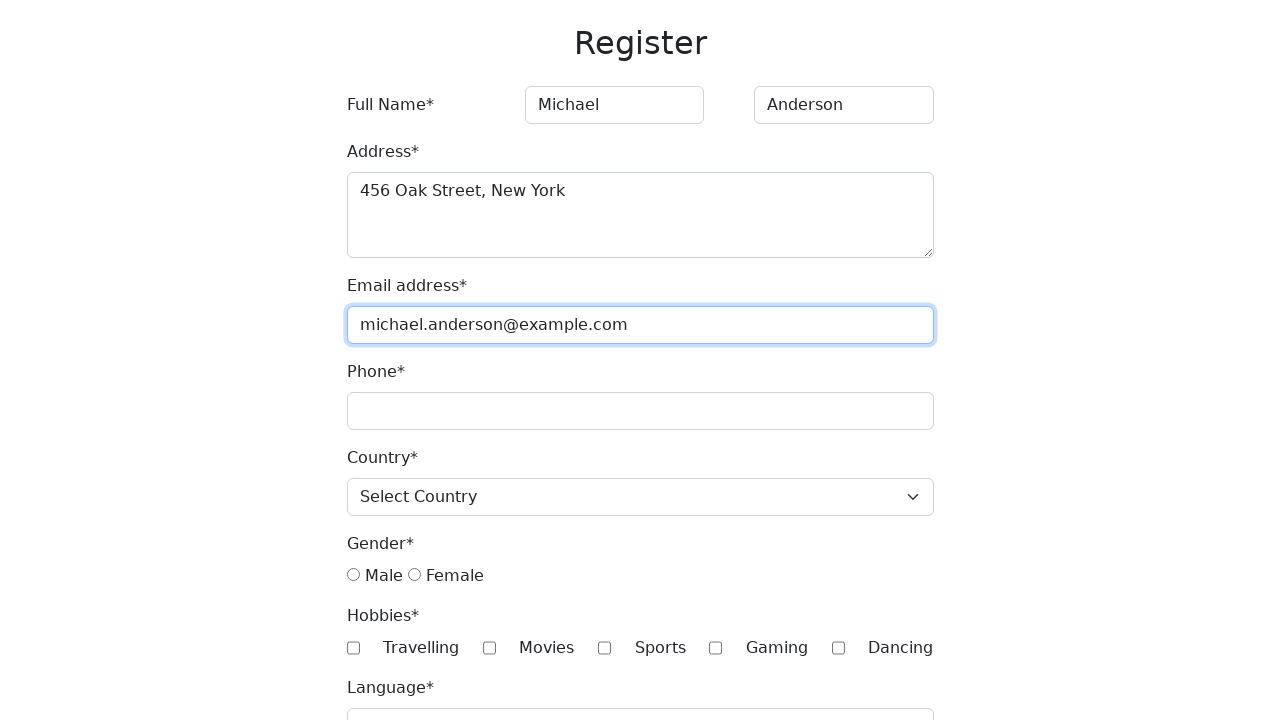

Filled phone field with '15551234567' on //input[@id="phone"]
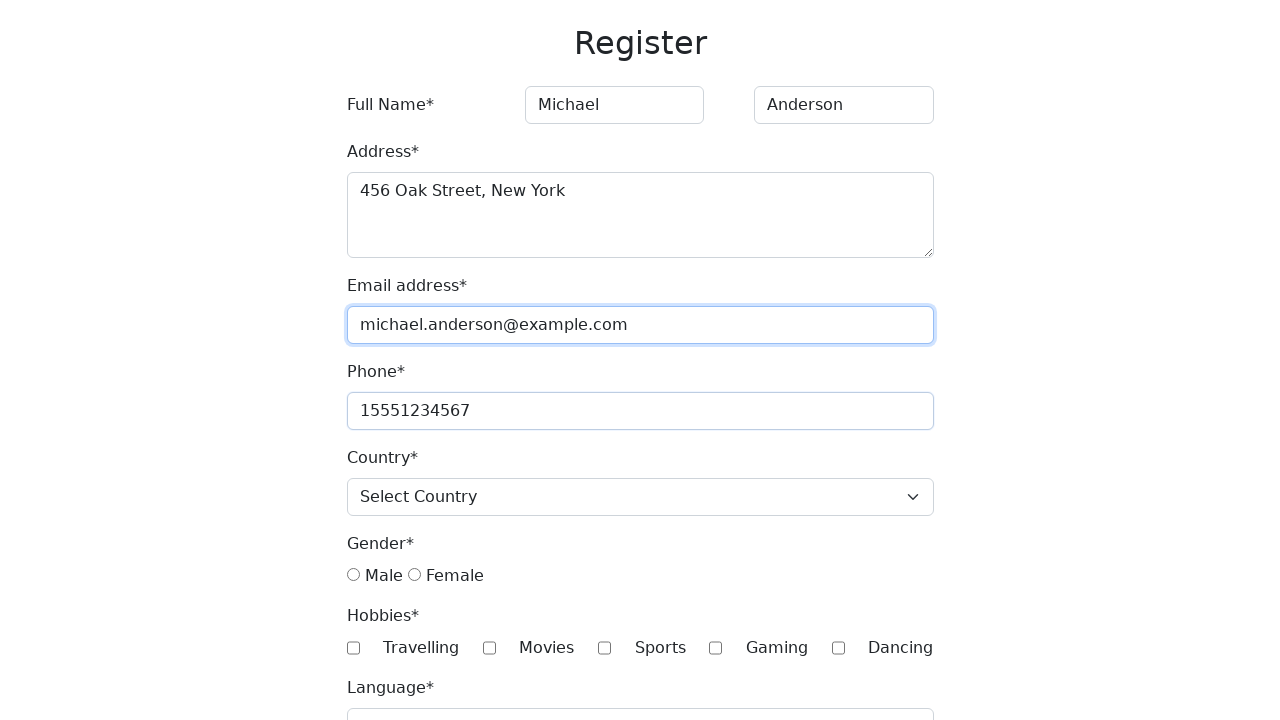

Selected 'USA' from country dropdown on //select[@id="country"]
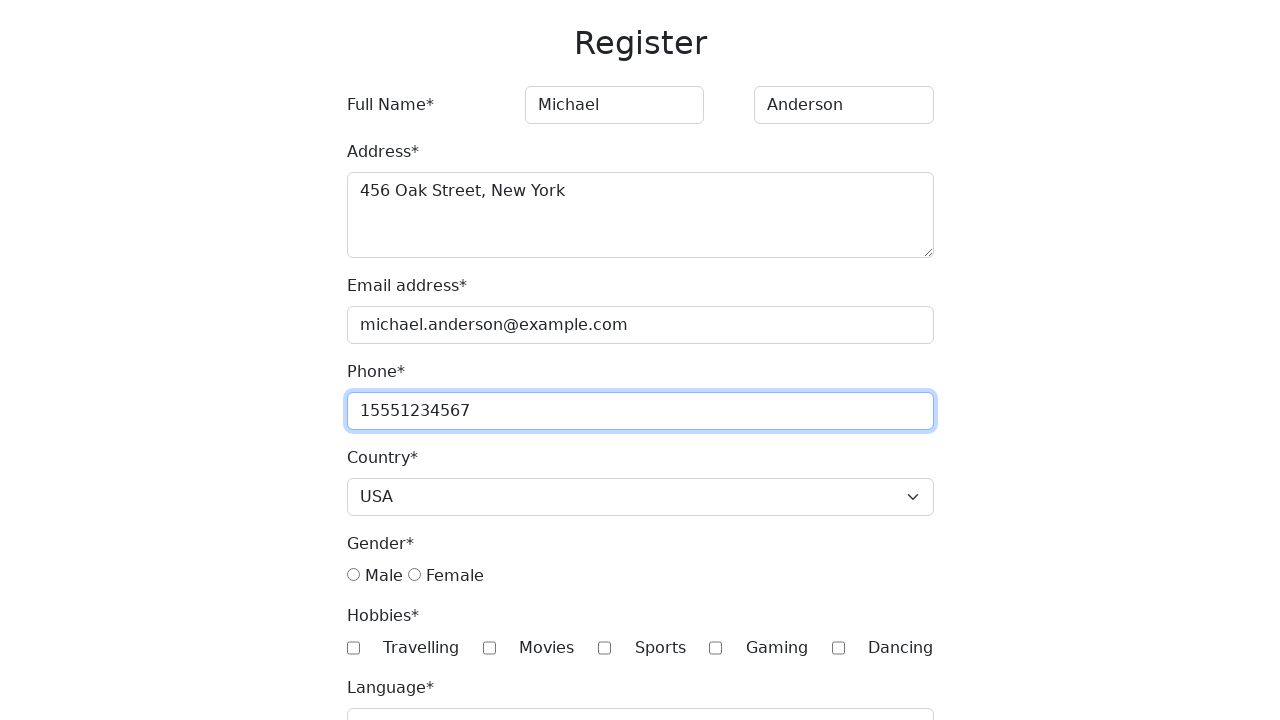

Selected 'male' gender option at (353, 575) on xpath=//input[@value="male"]
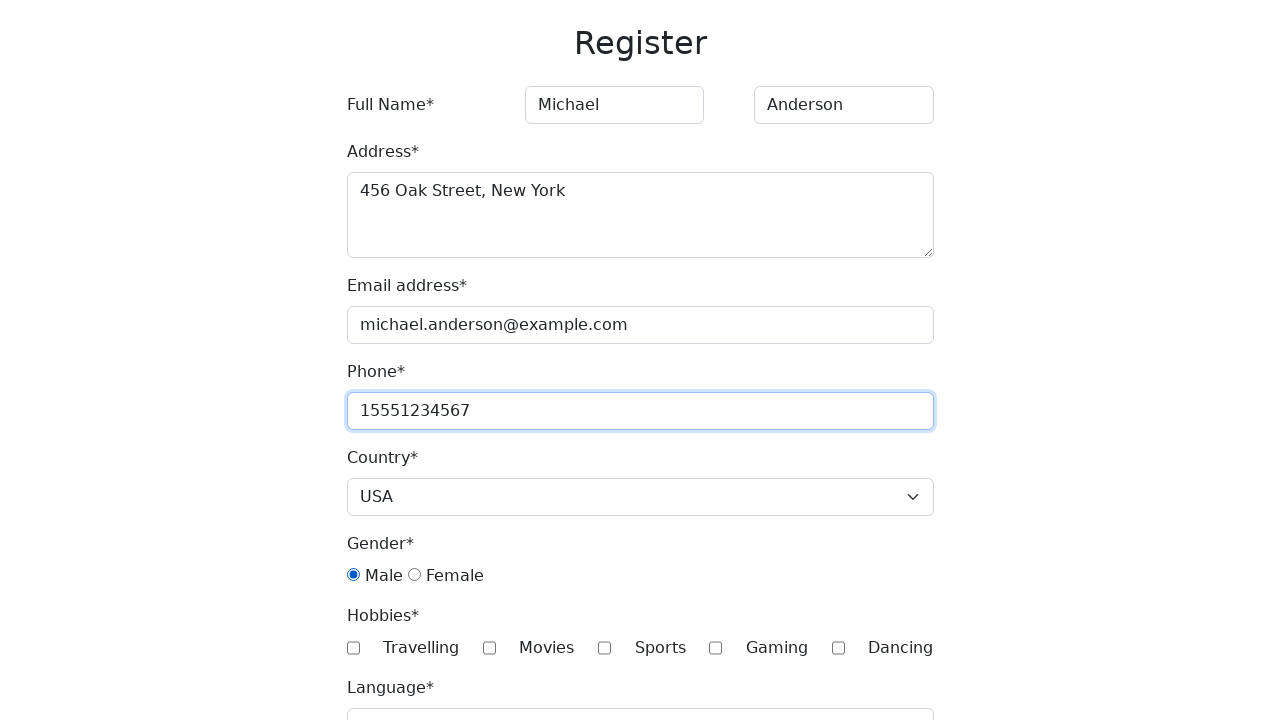

Checked 'Travelling' hobby checkbox at (353, 648) on xpath=//input[@type="checkbox"][@value="Travelling"]
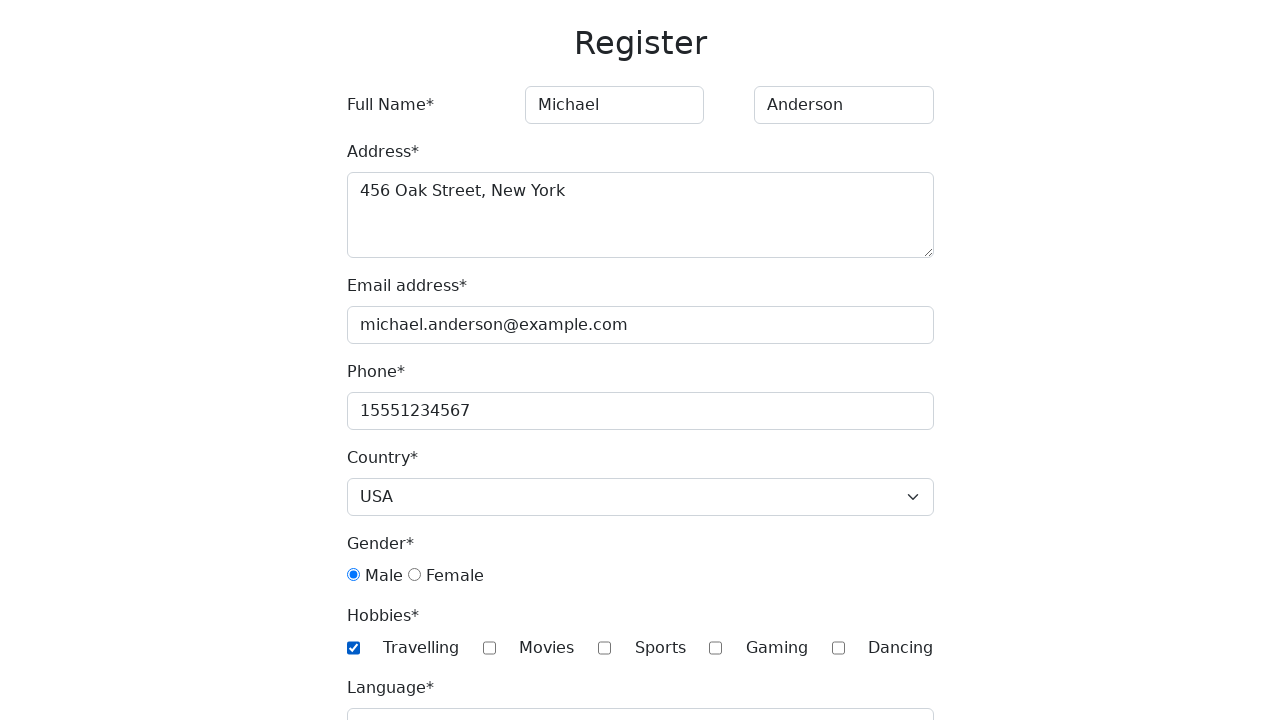

Filled language field with 'english' on //input[@id="language"]
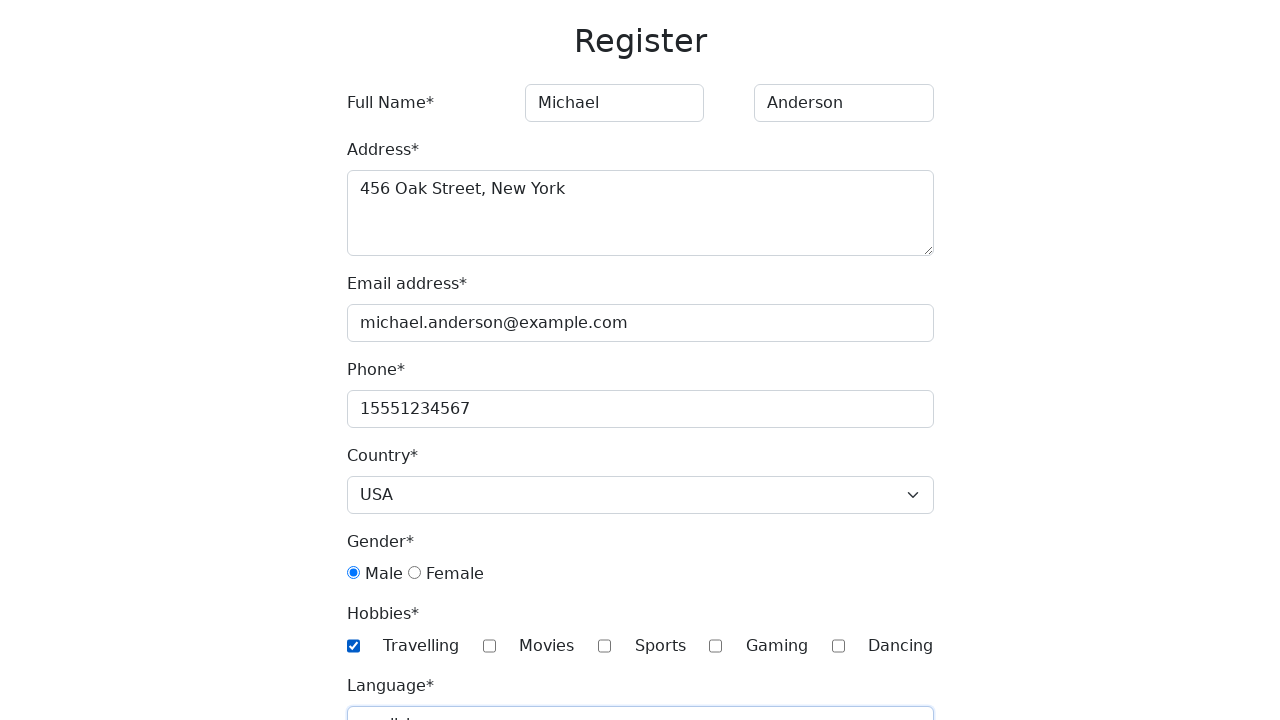

Selected 'JavaScript' skill option at (640, 360) on xpath=//option[@value="JavaScript"]
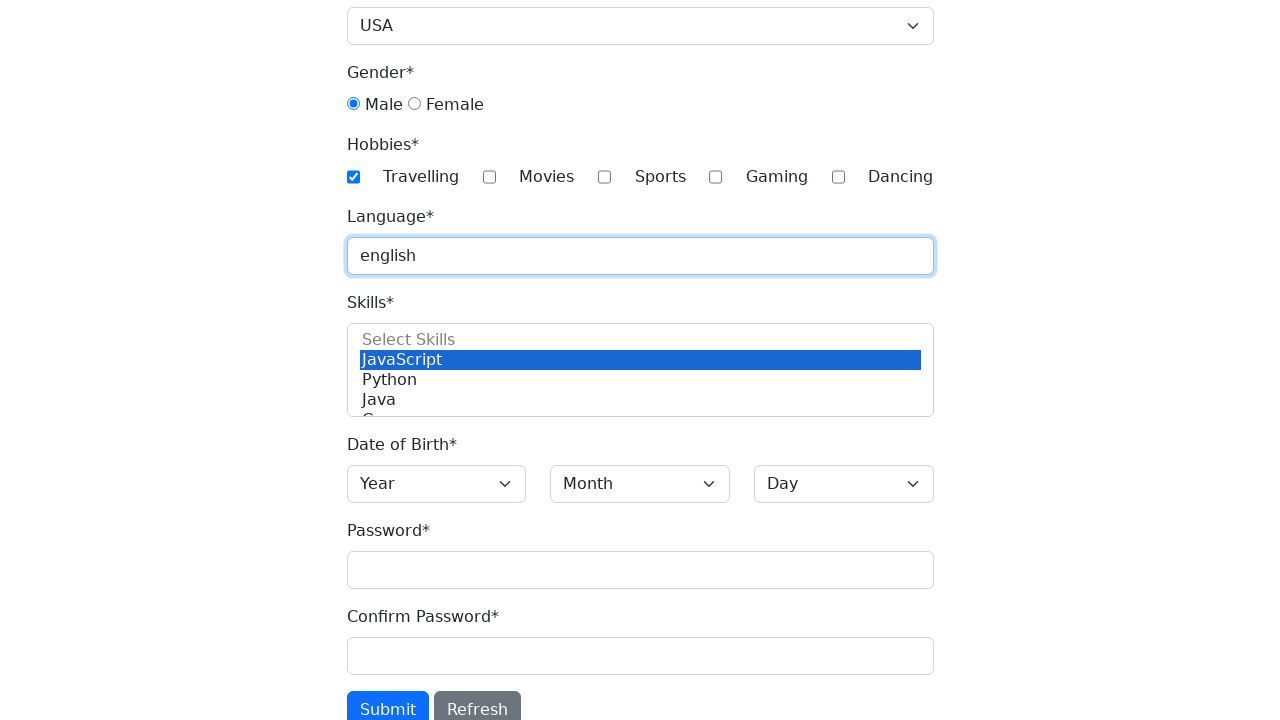

Selected birth year '1990' on //select[@id="year"]
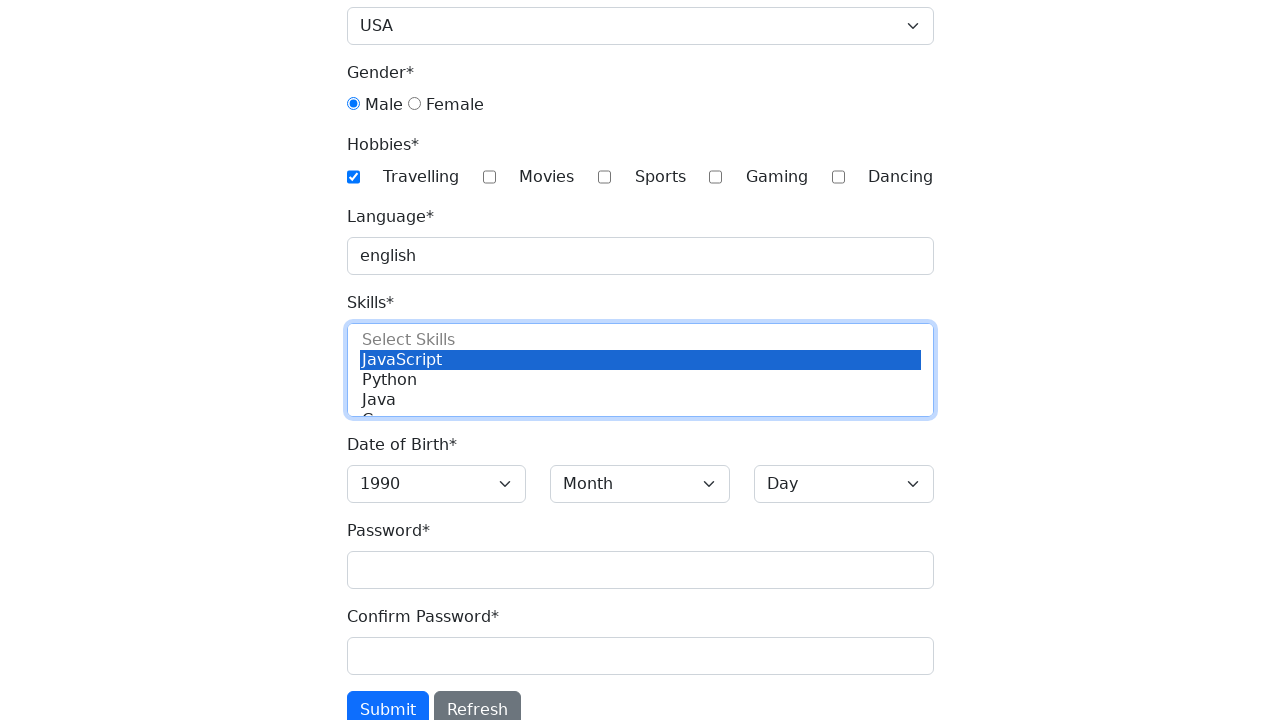

Selected birth month 'December' on //select[@id="month"]
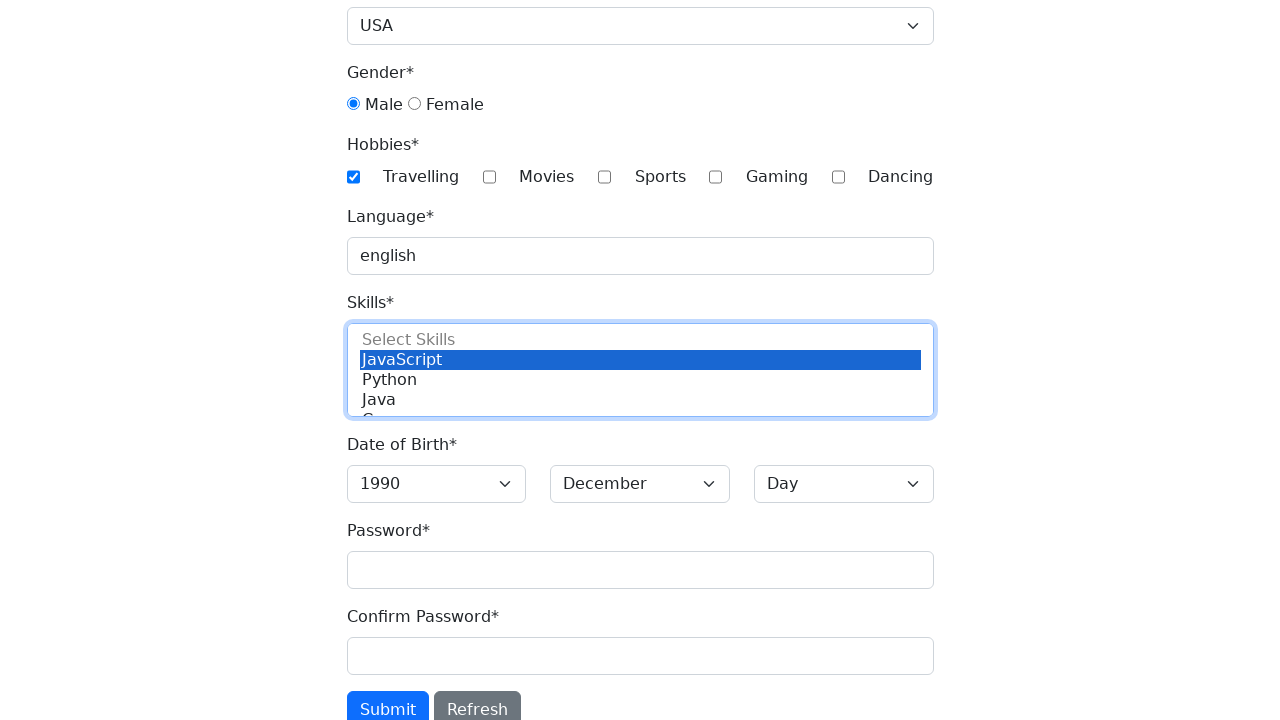

Selected birth day '1' on //select[@id="day"]
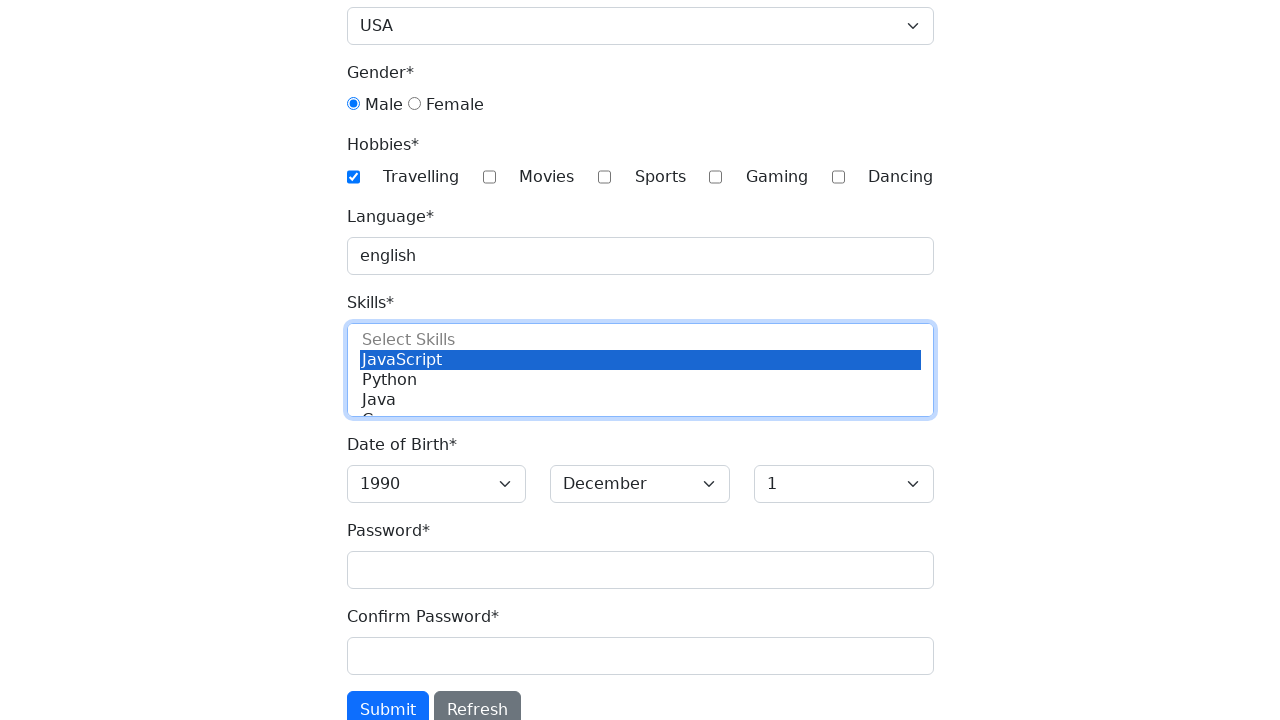

Filled password field on //input[@id="password"]
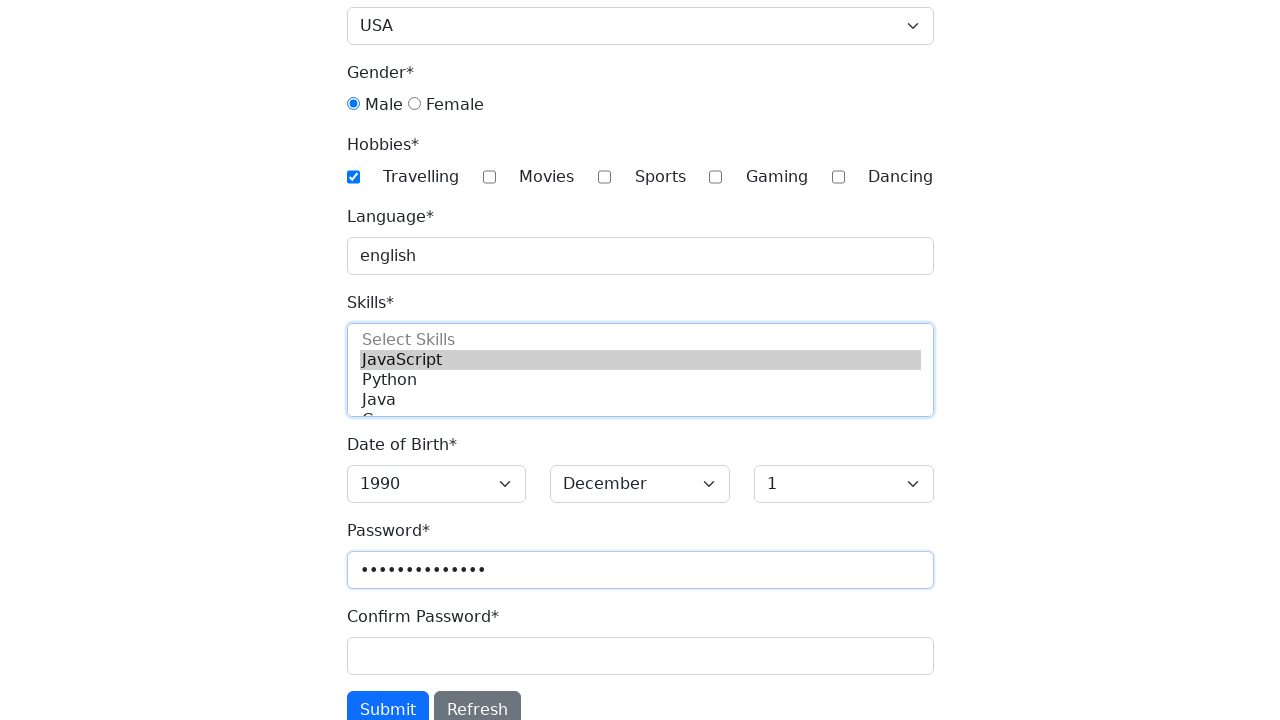

Filled confirm password field on //input[@id="password-confirm"]
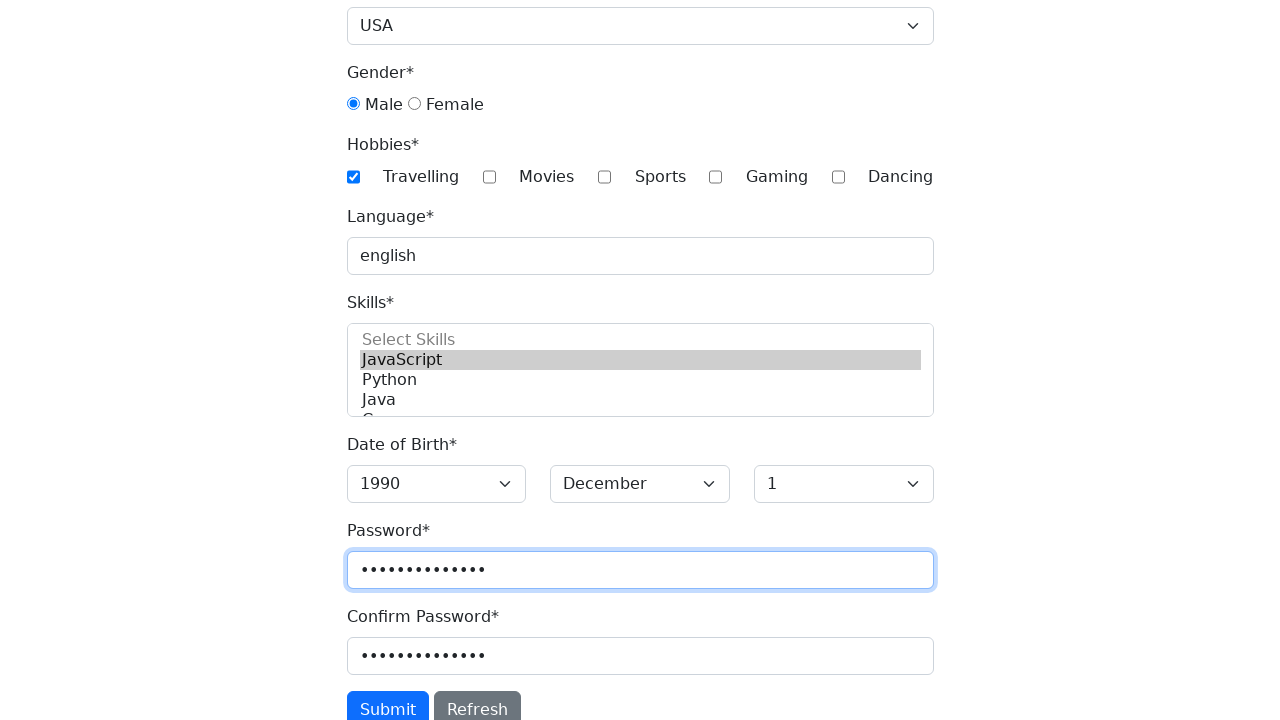

Clicked submit button to register at (388, 701) on xpath=//button[@type="submit"]
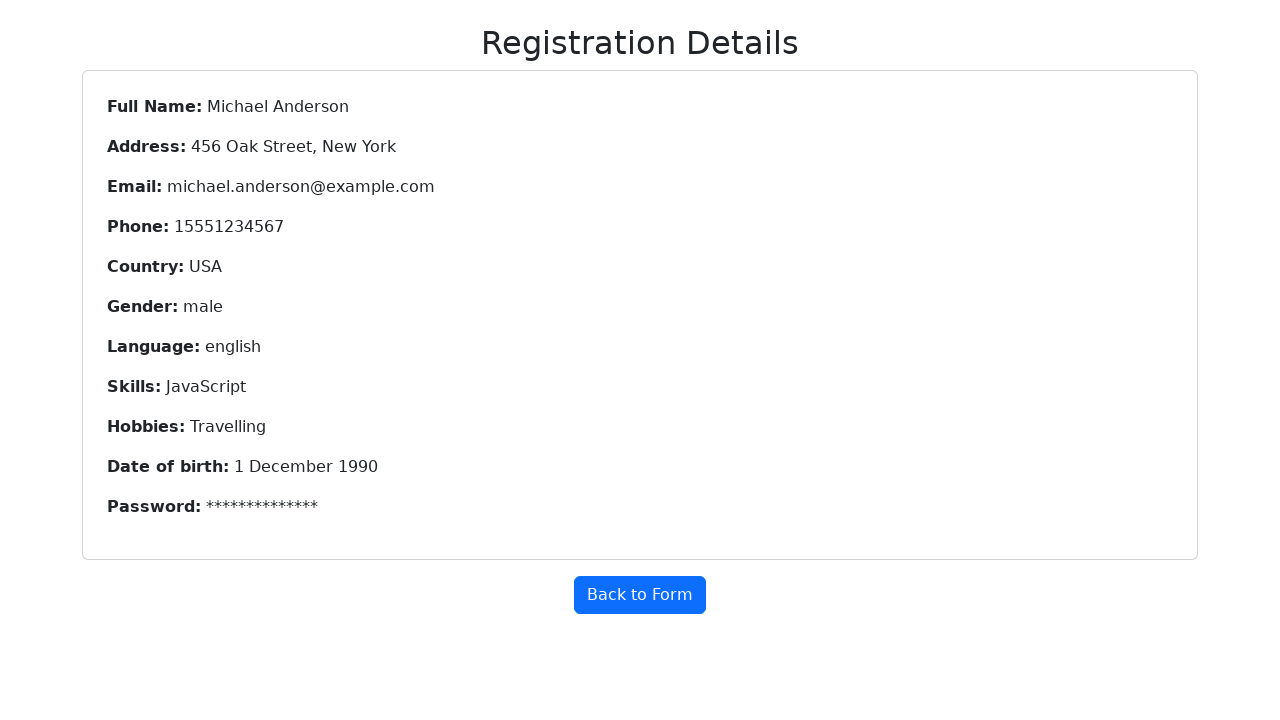

Registration details page loaded successfully
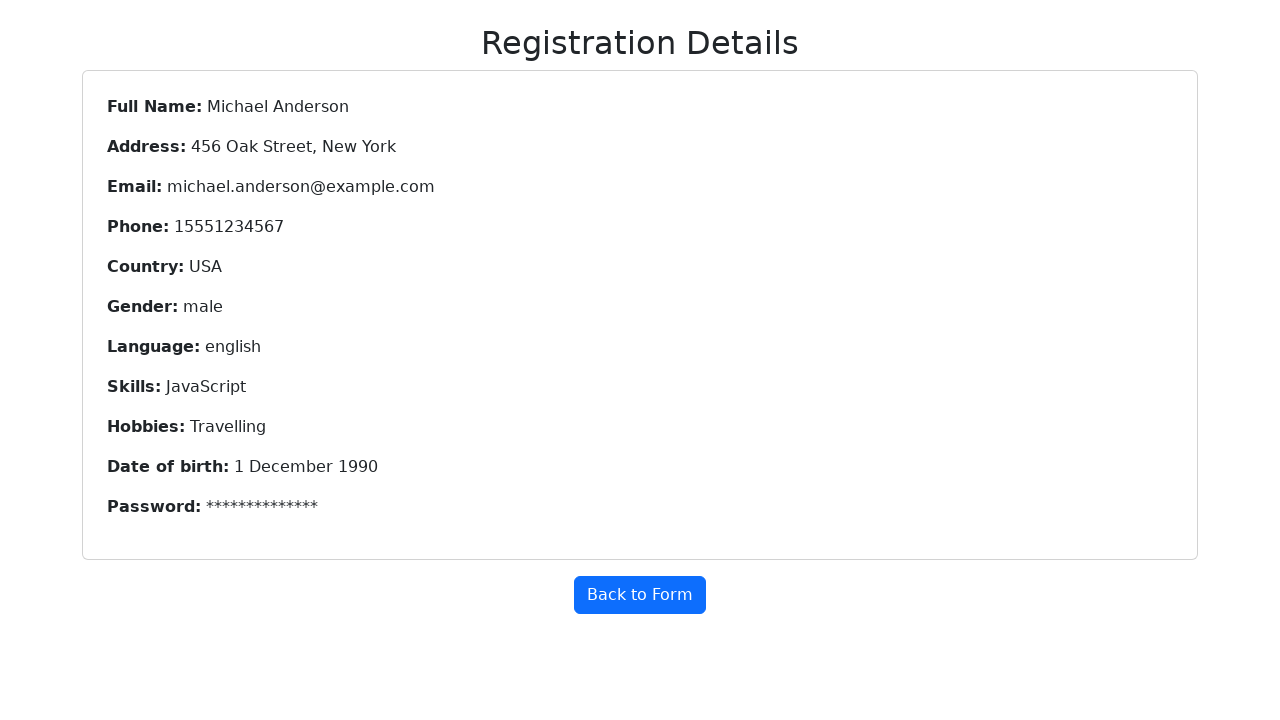

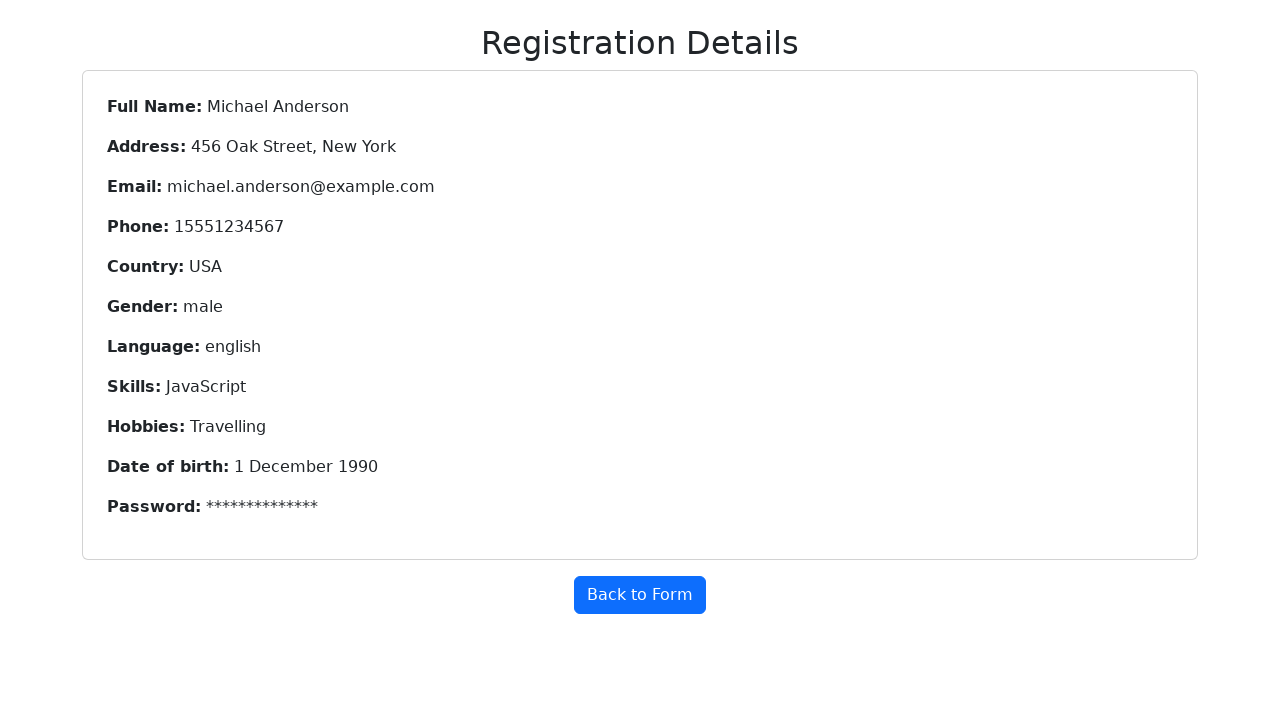